Tests show/hide functionality by clicking hide and show buttons and verifying element visibility

Starting URL: https://rahulshettyacademy.com/AutomationPractice/

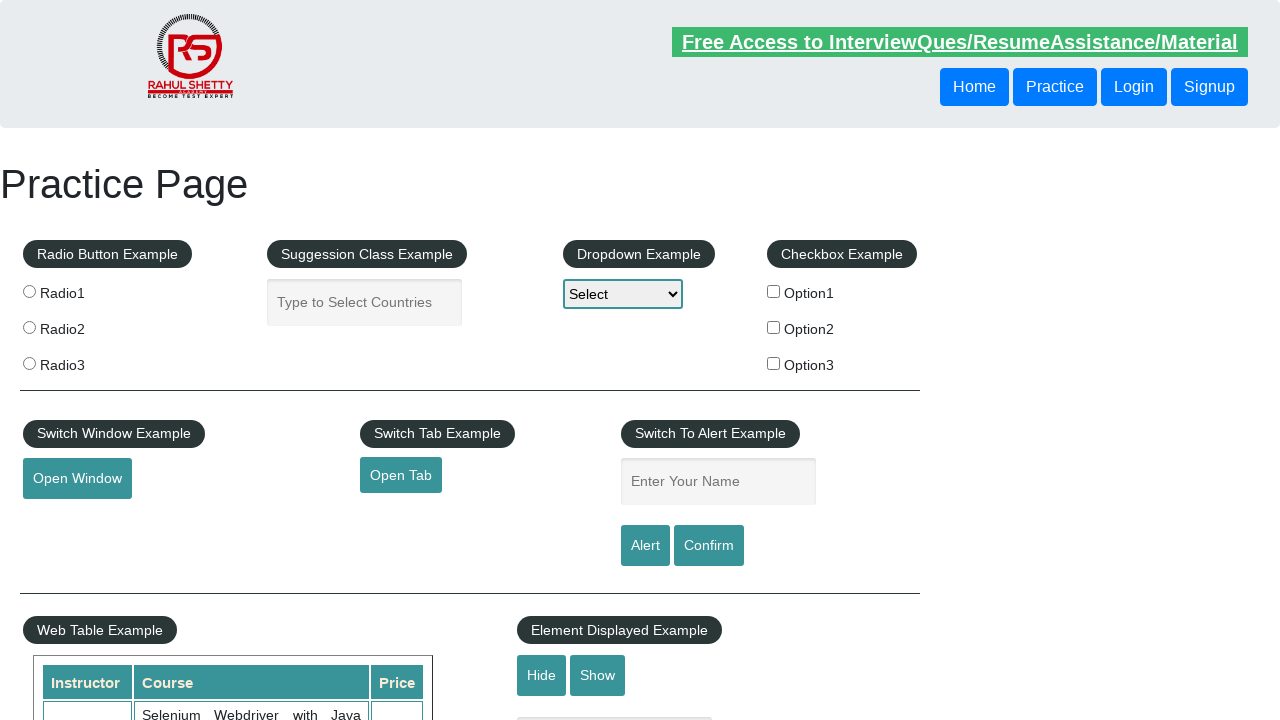

Navigated to AutomationPractice page
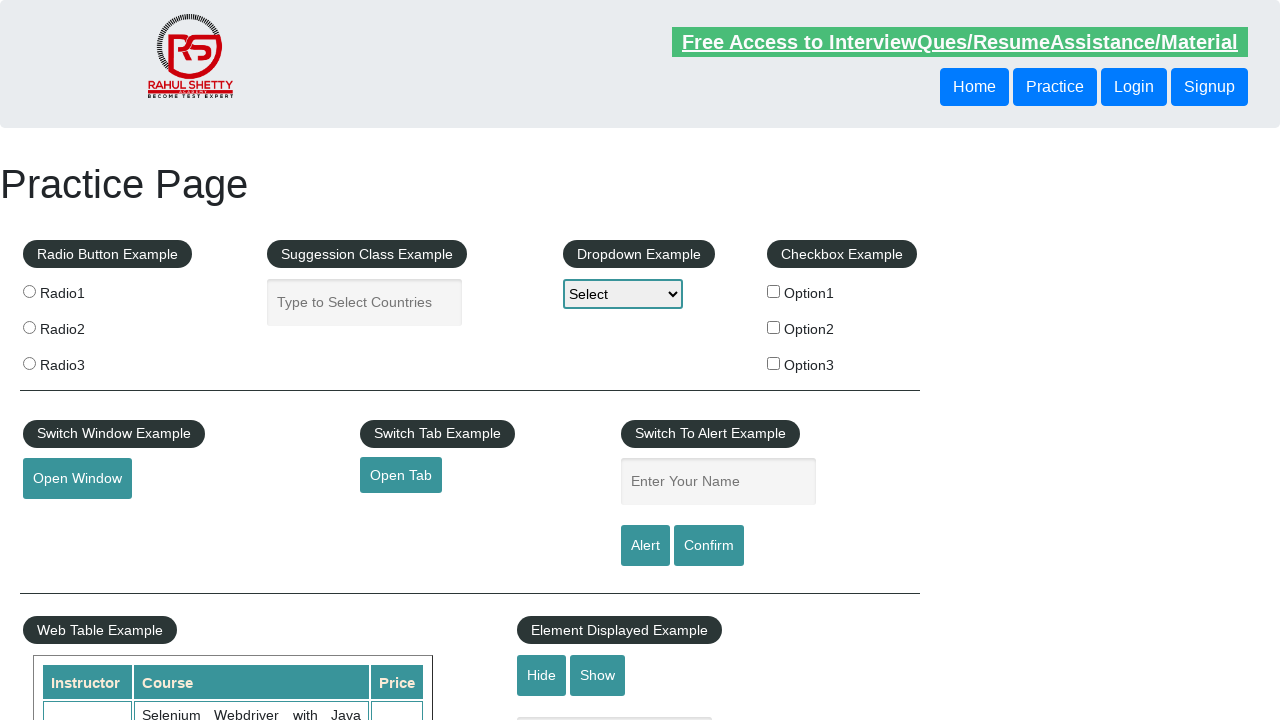

Verified text area is initially visible
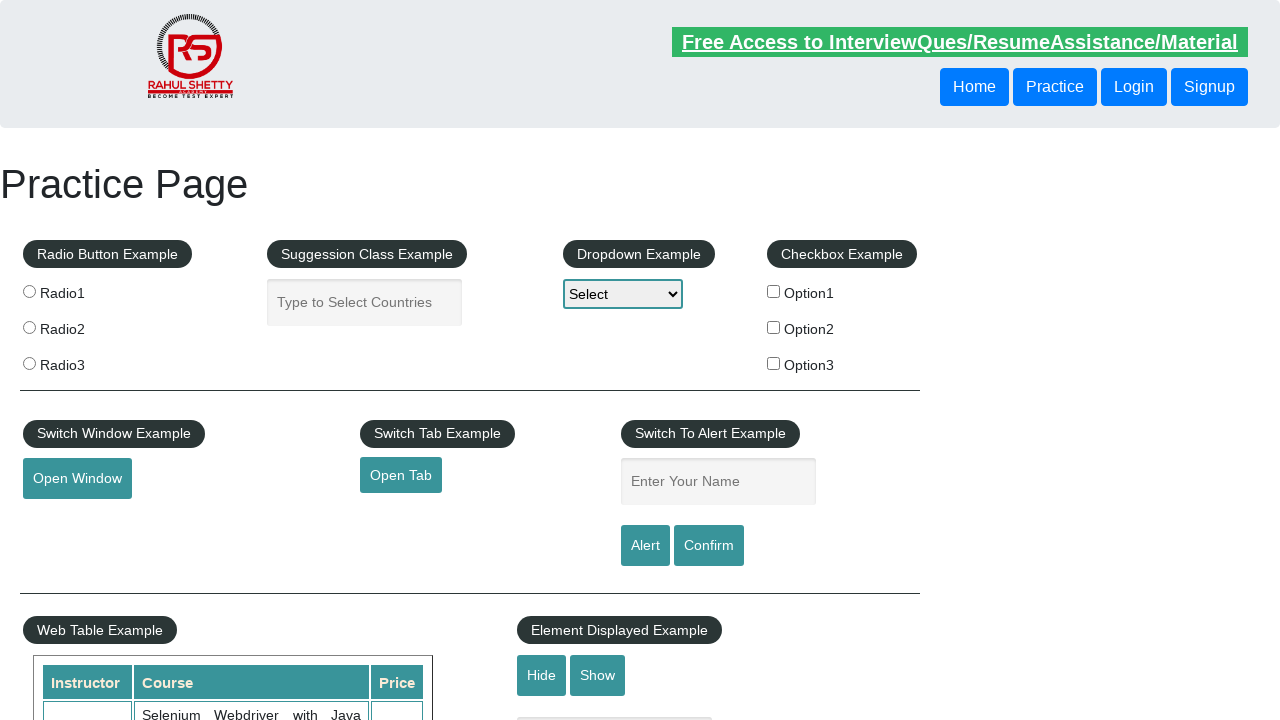

Clicked hide button to hide text area at (542, 675) on xpath=//input[@id='hide-textbox']
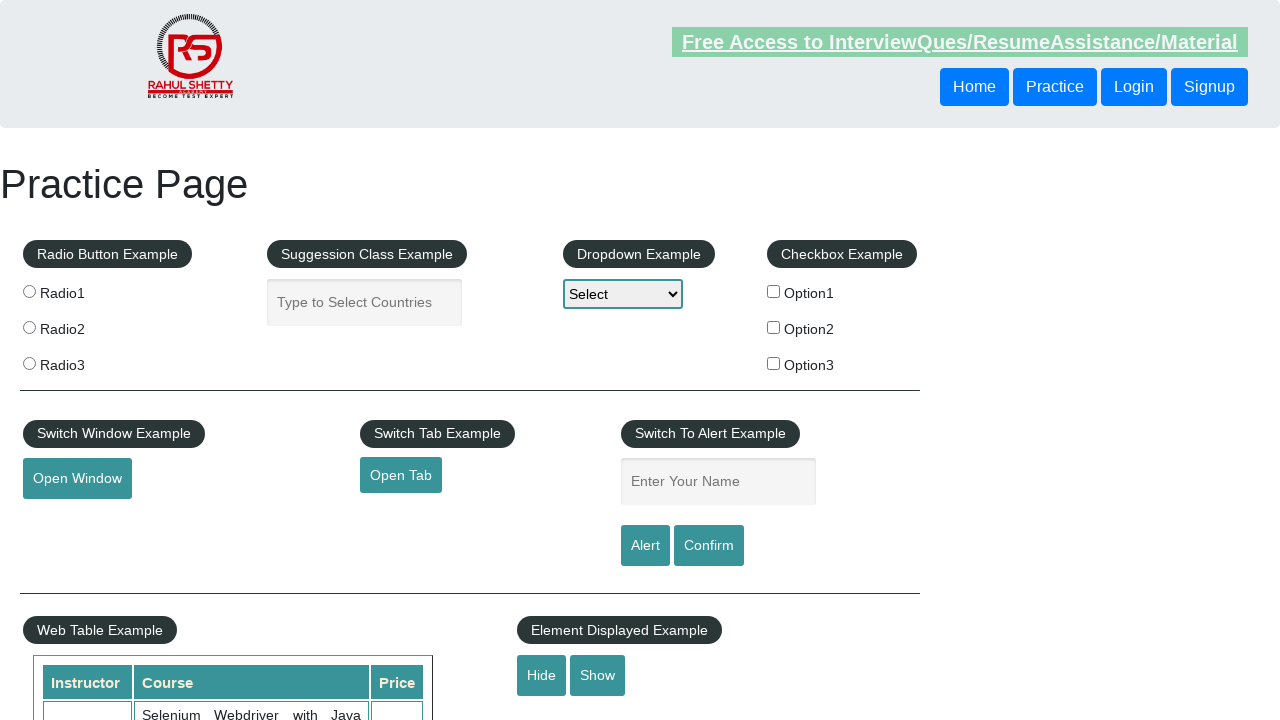

Verified text area is hidden after clicking hide button
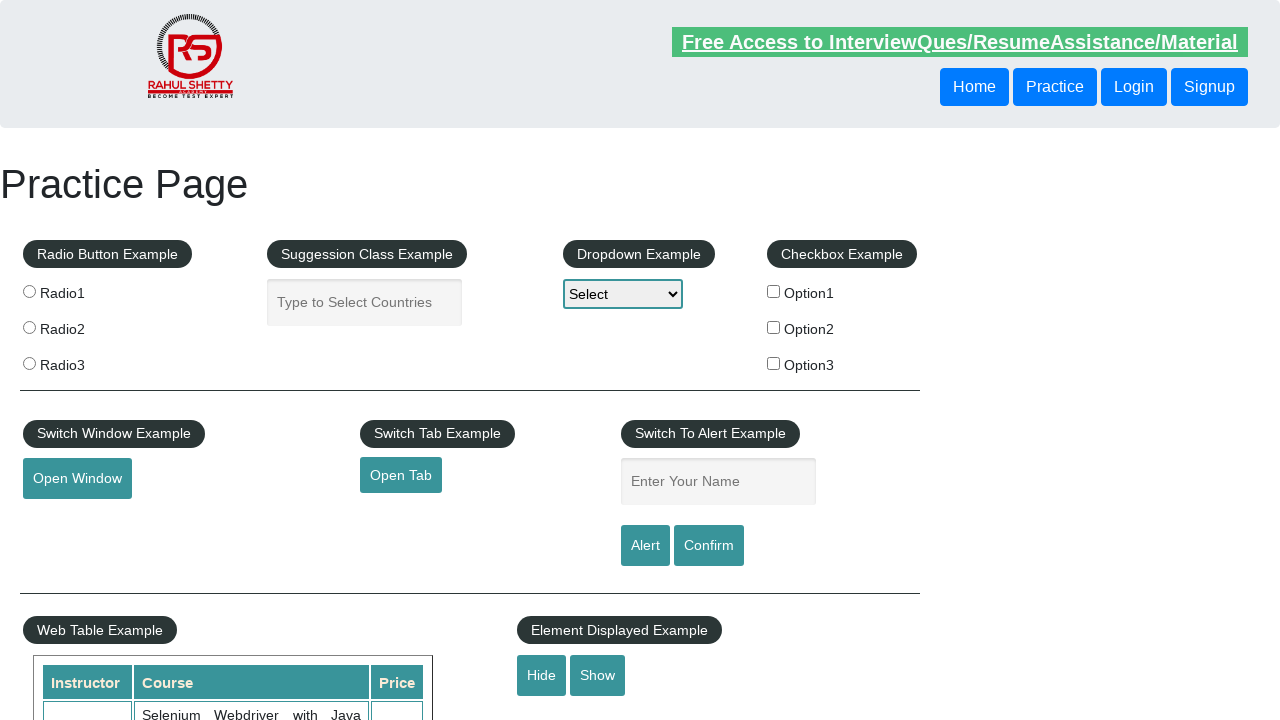

Clicked show button to display text area at (598, 675) on xpath=//input[@id='show-textbox']
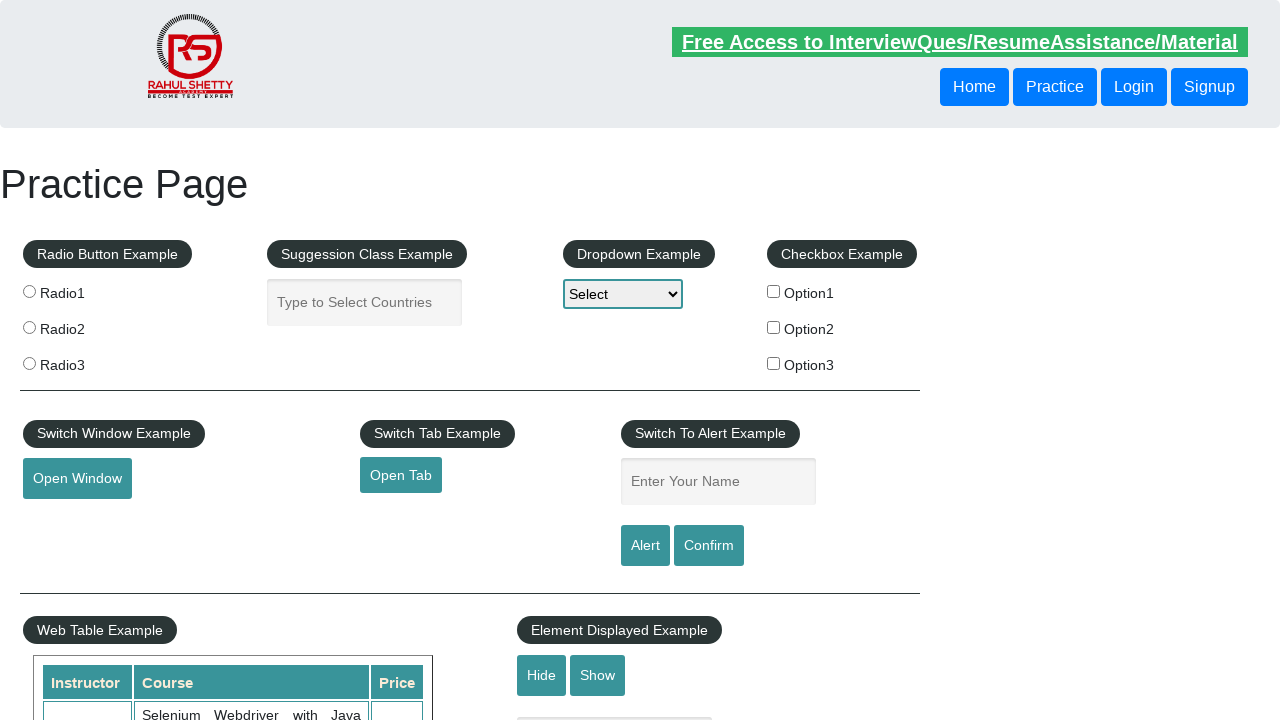

Verified text area is visible again after clicking show button
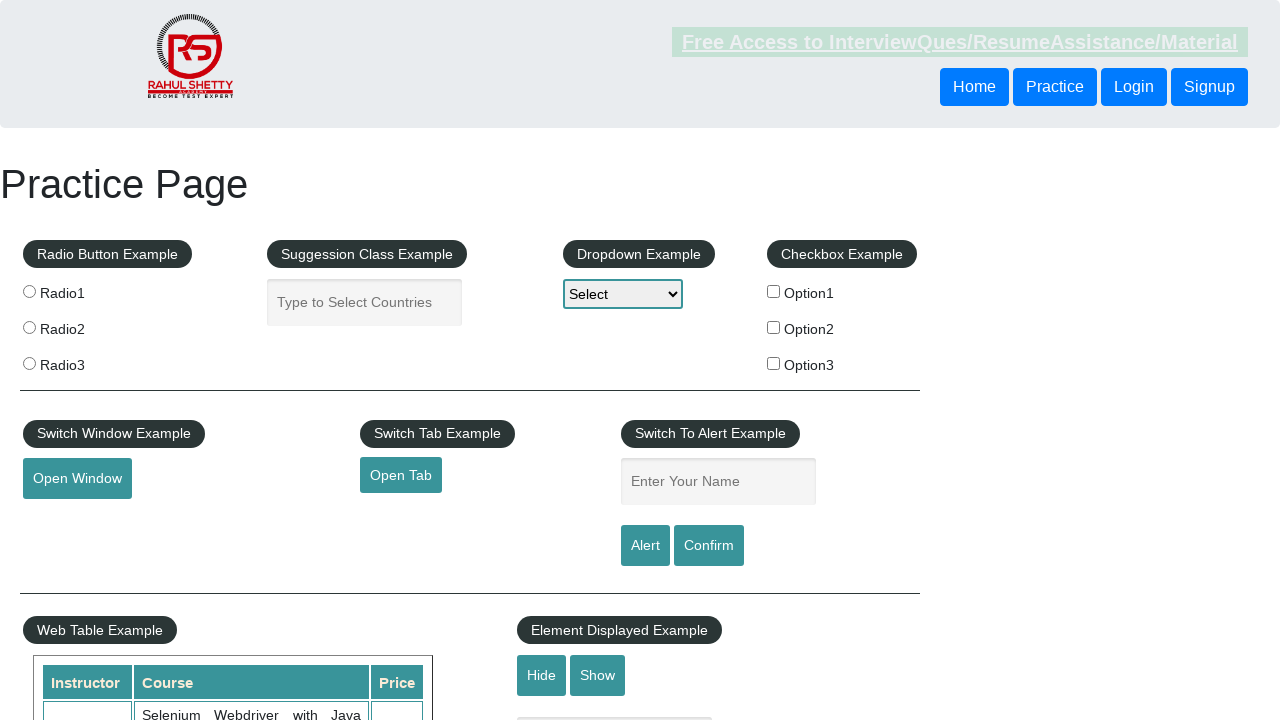

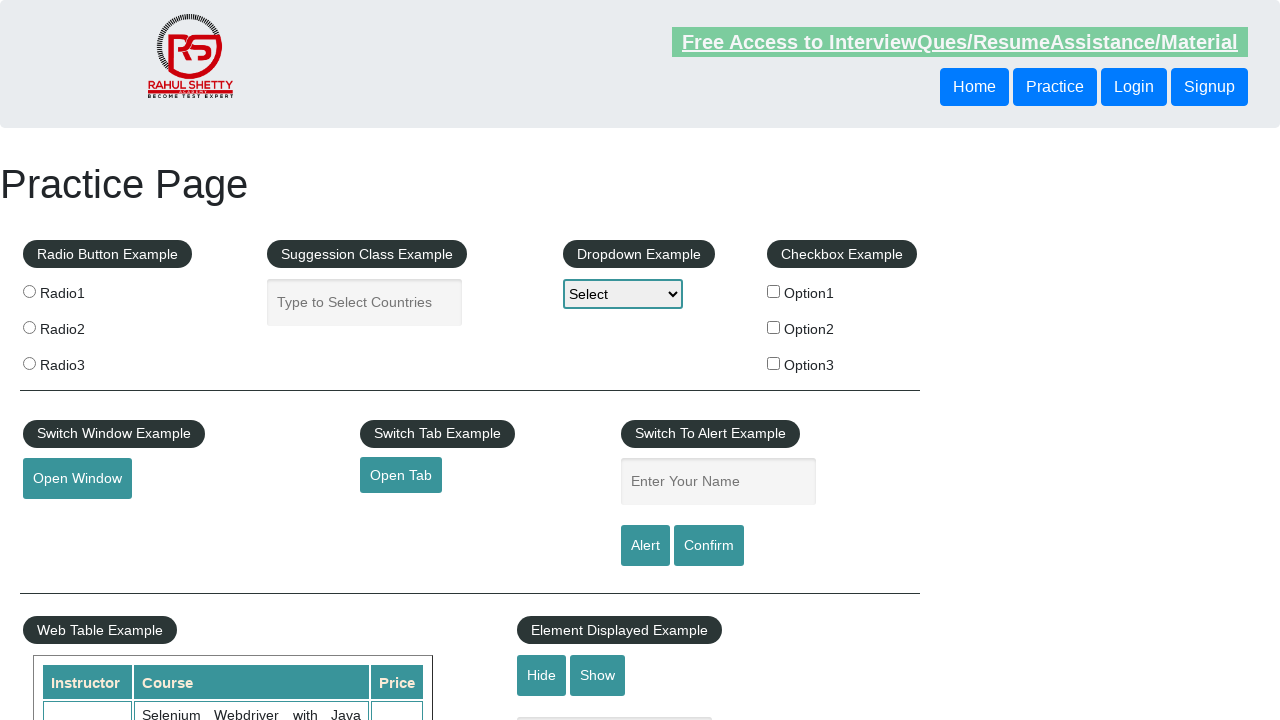